Tests multiple window handling by clicking to open a new window, switching to it, verifying content, closing it, and switching back to the parent window with navigation actions.

Starting URL: http://the-internet.herokuapp.com/

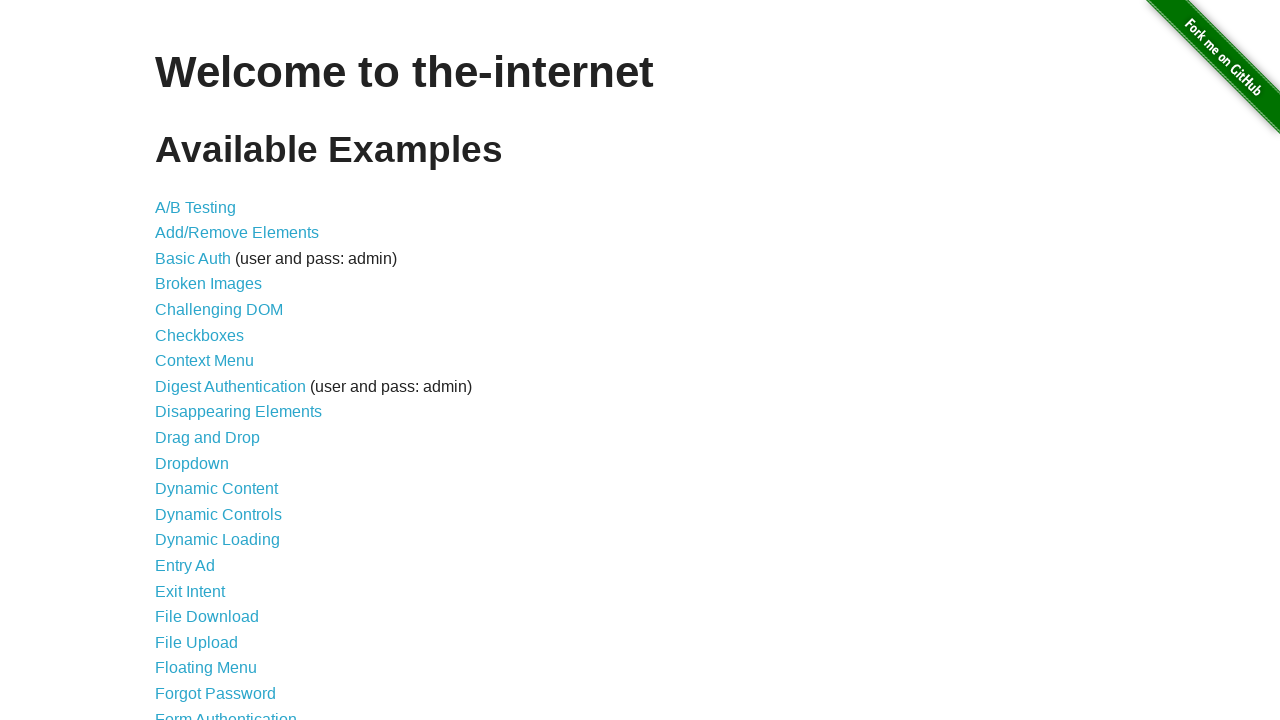

Clicked on Multiple Windows link at (218, 369) on text=Multiple Windows
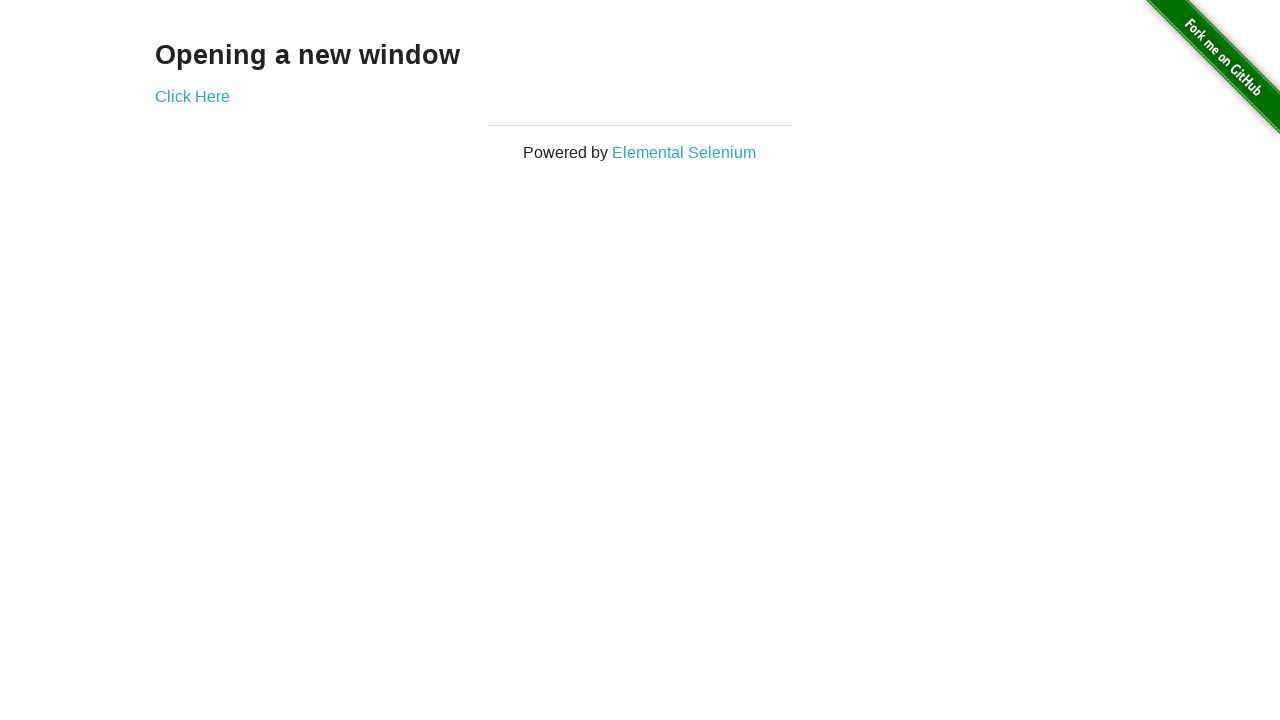

Clicked 'Click Here' link to open new window at (192, 96) on text=Click Here
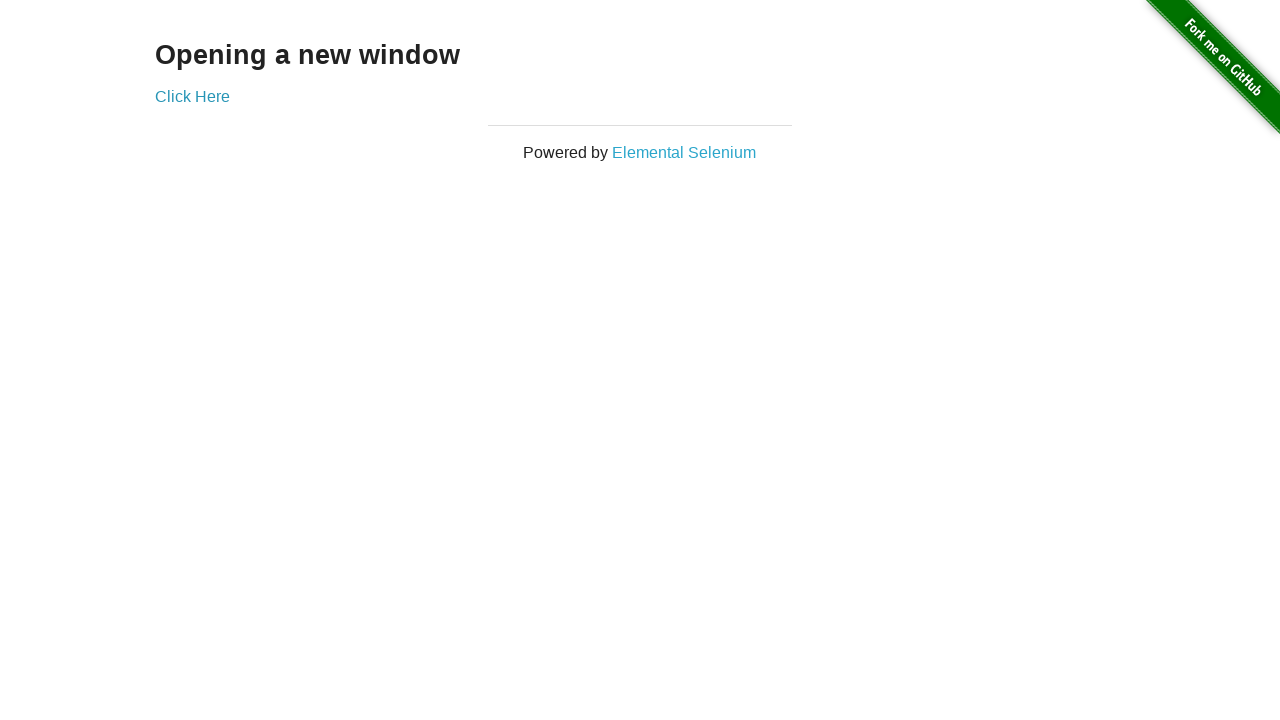

Captured new window/tab reference
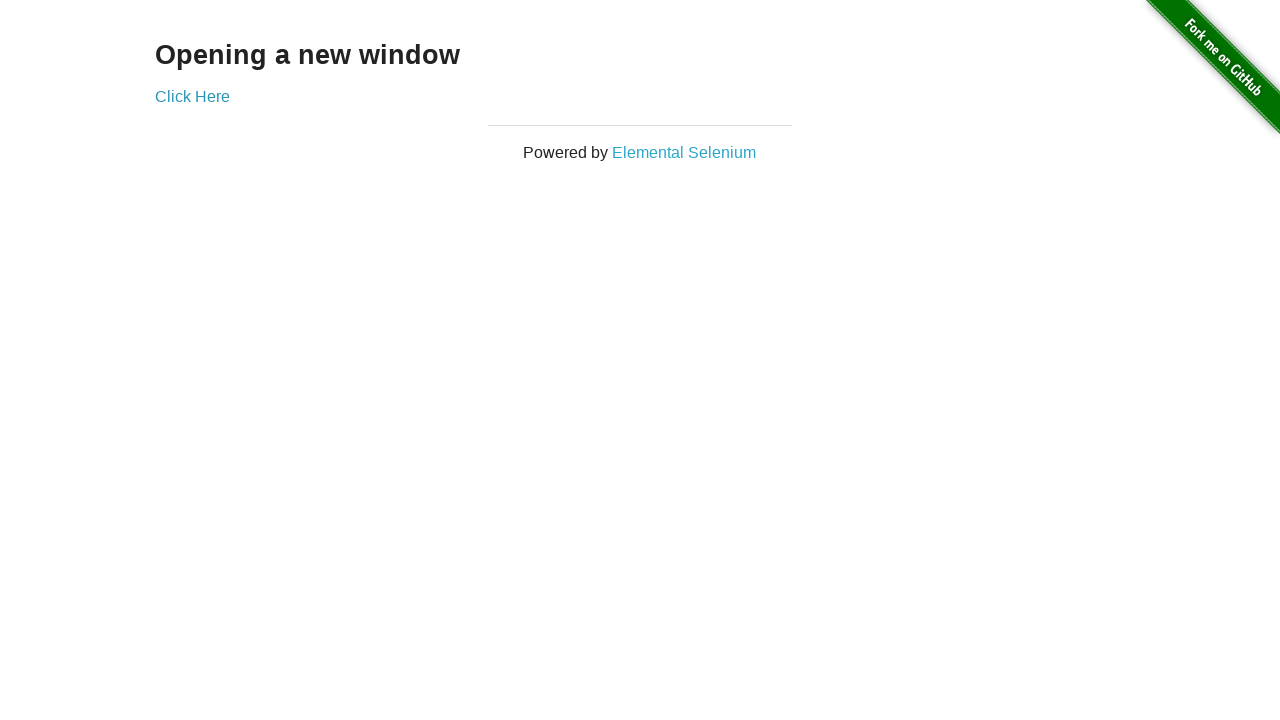

New window loaded successfully
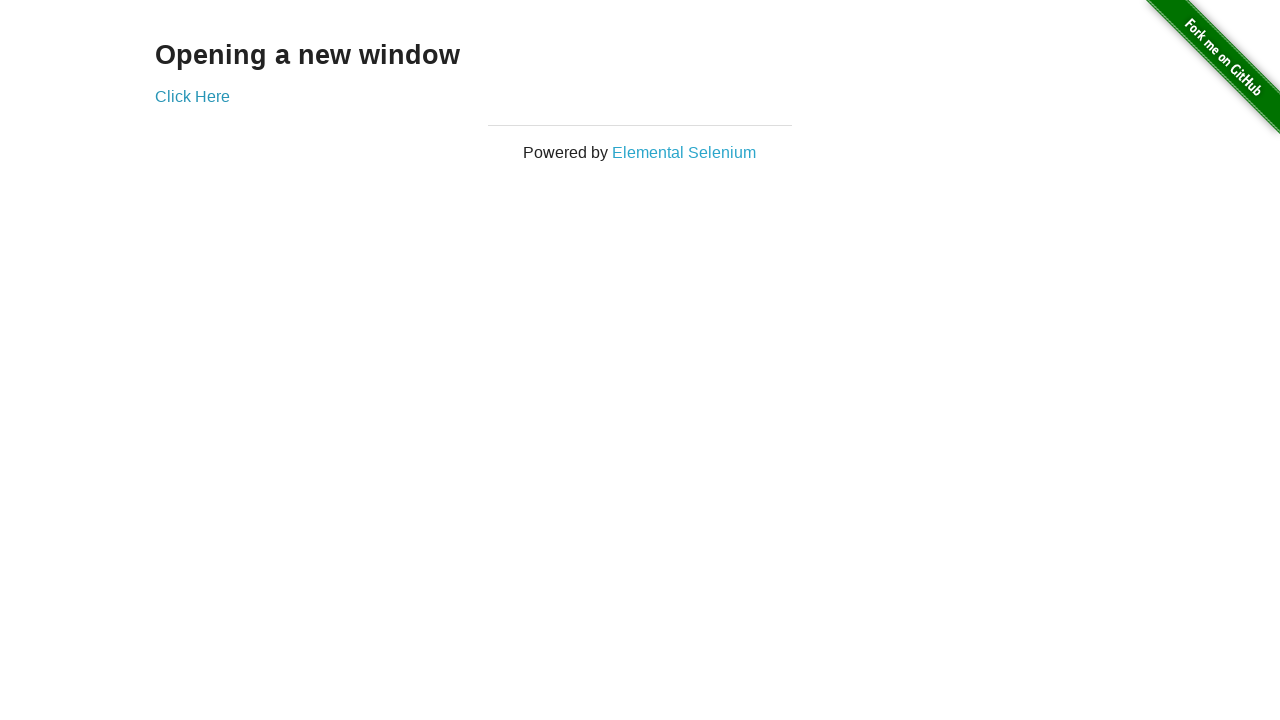

Verified example content is present in new window
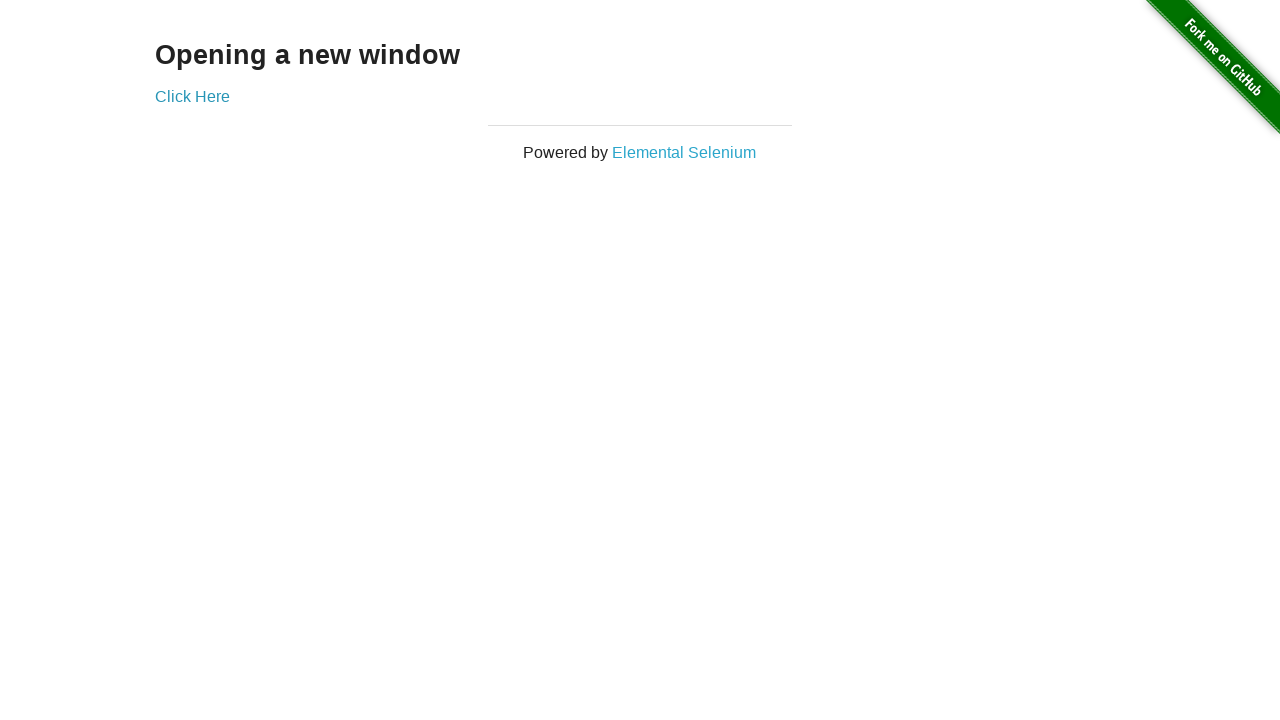

Closed the new window
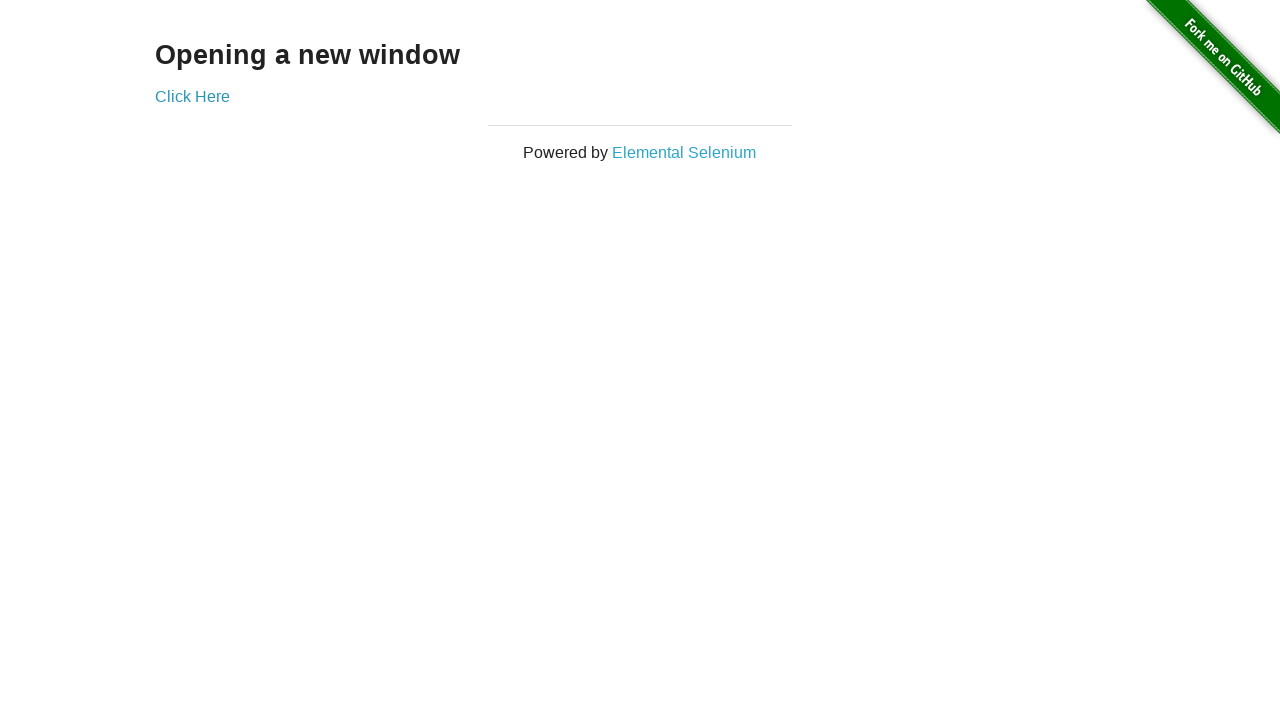

Navigated back on parent page
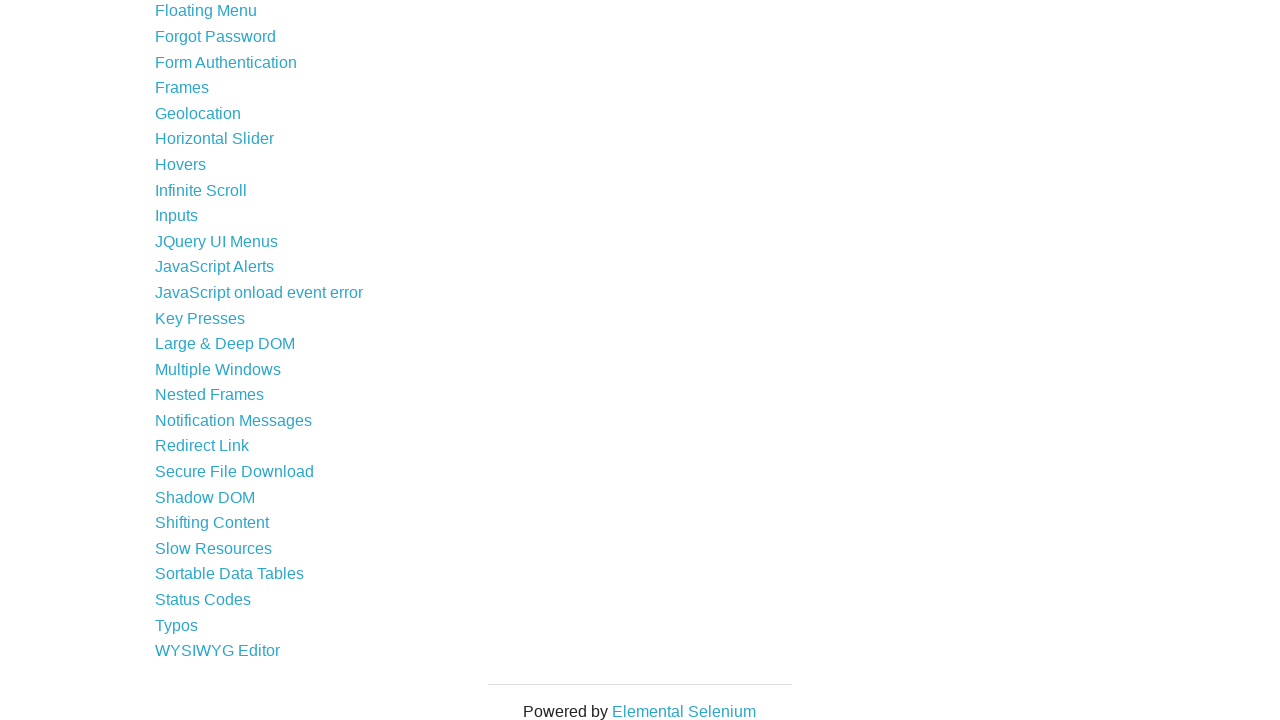

Navigated forward on parent page
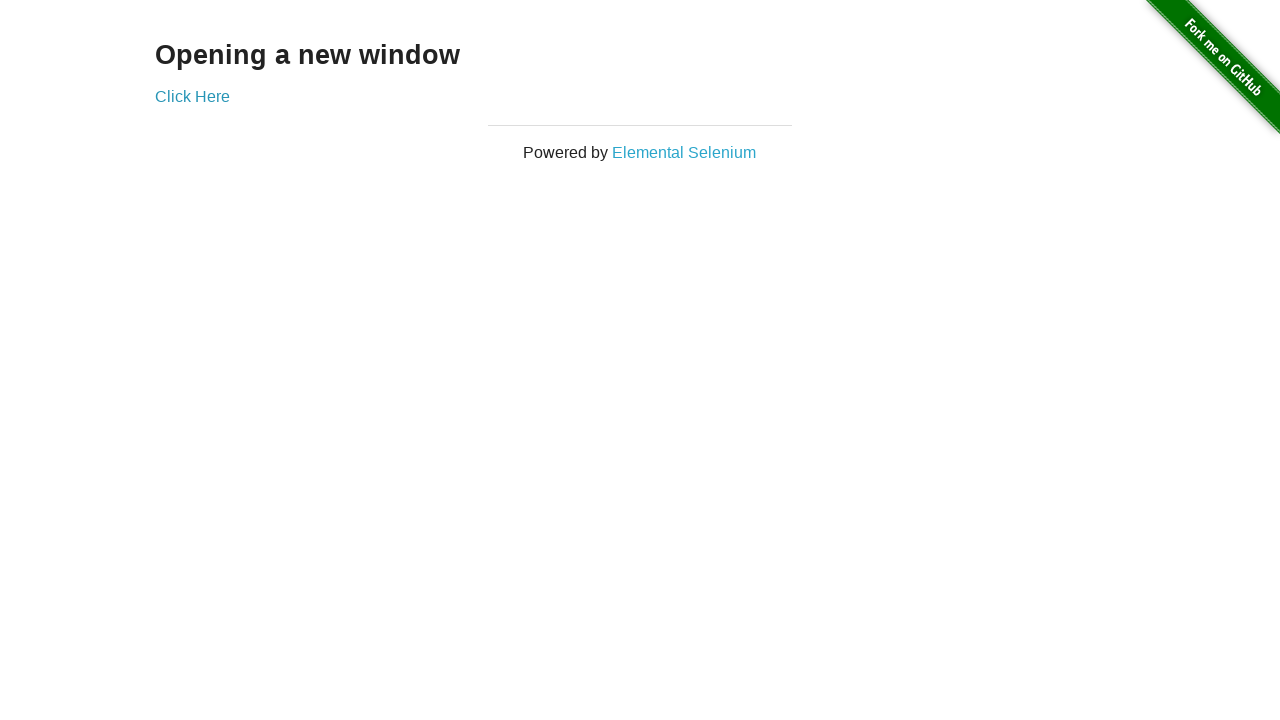

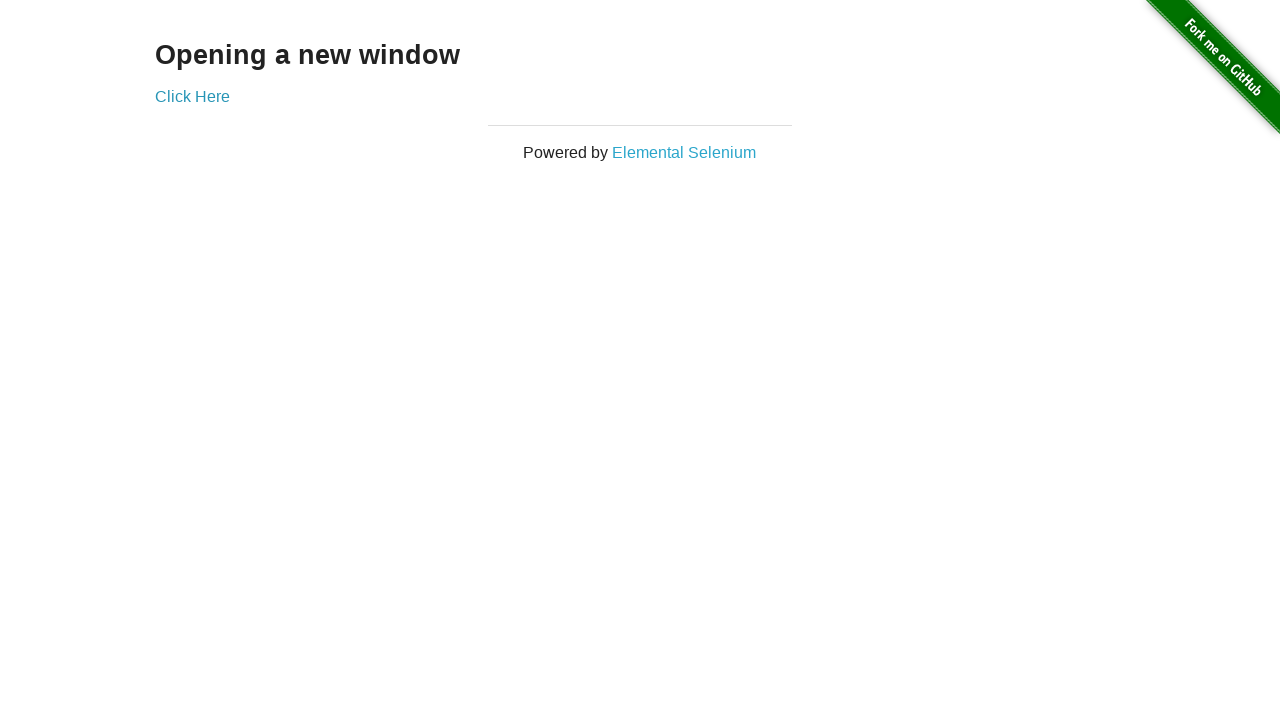